Tests un-marking items as complete by unchecking the checkbox

Starting URL: https://demo.playwright.dev/todomvc

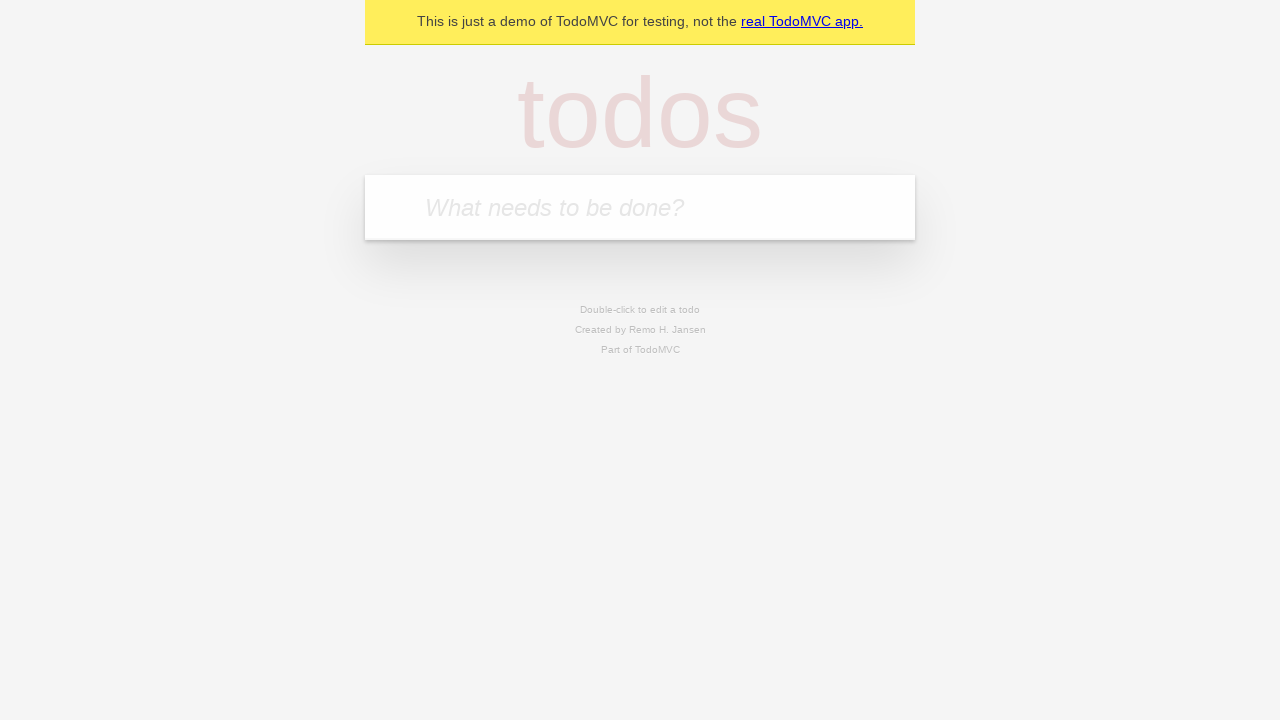

Filled todo input with 'buy some cheese' on internal:attr=[placeholder="What needs to be done?"i]
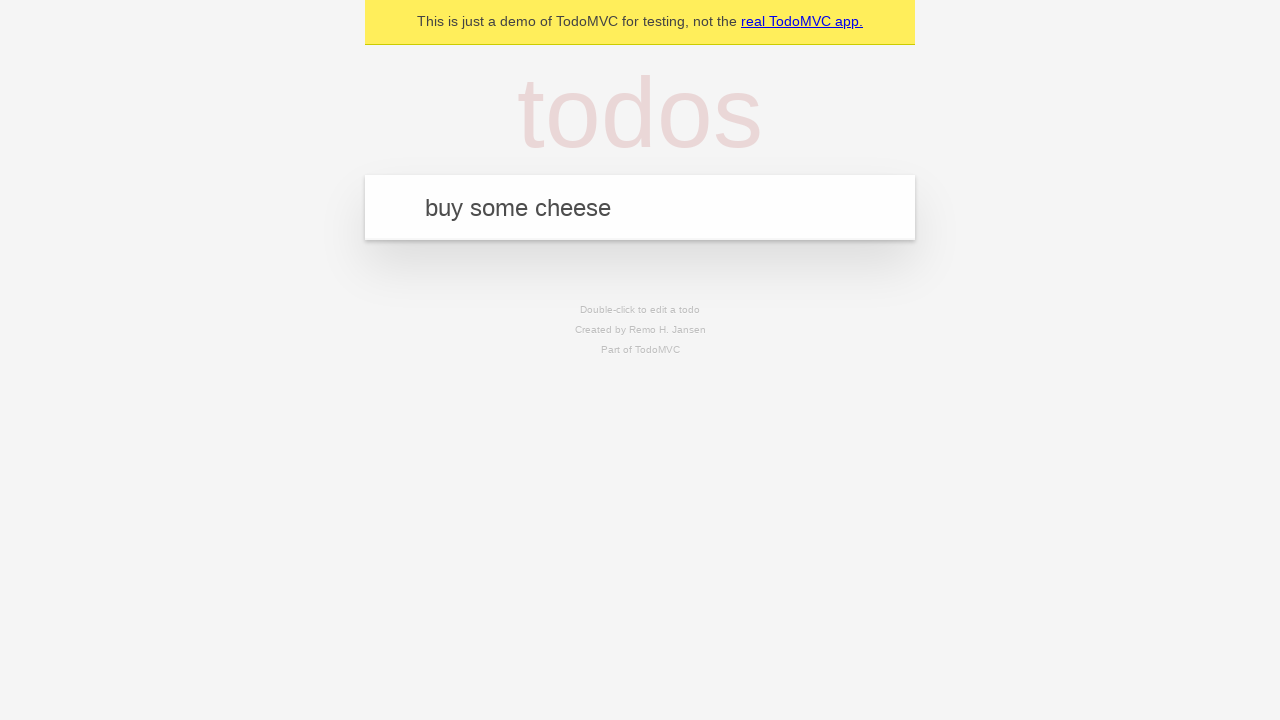

Pressed Enter to create first todo item on internal:attr=[placeholder="What needs to be done?"i]
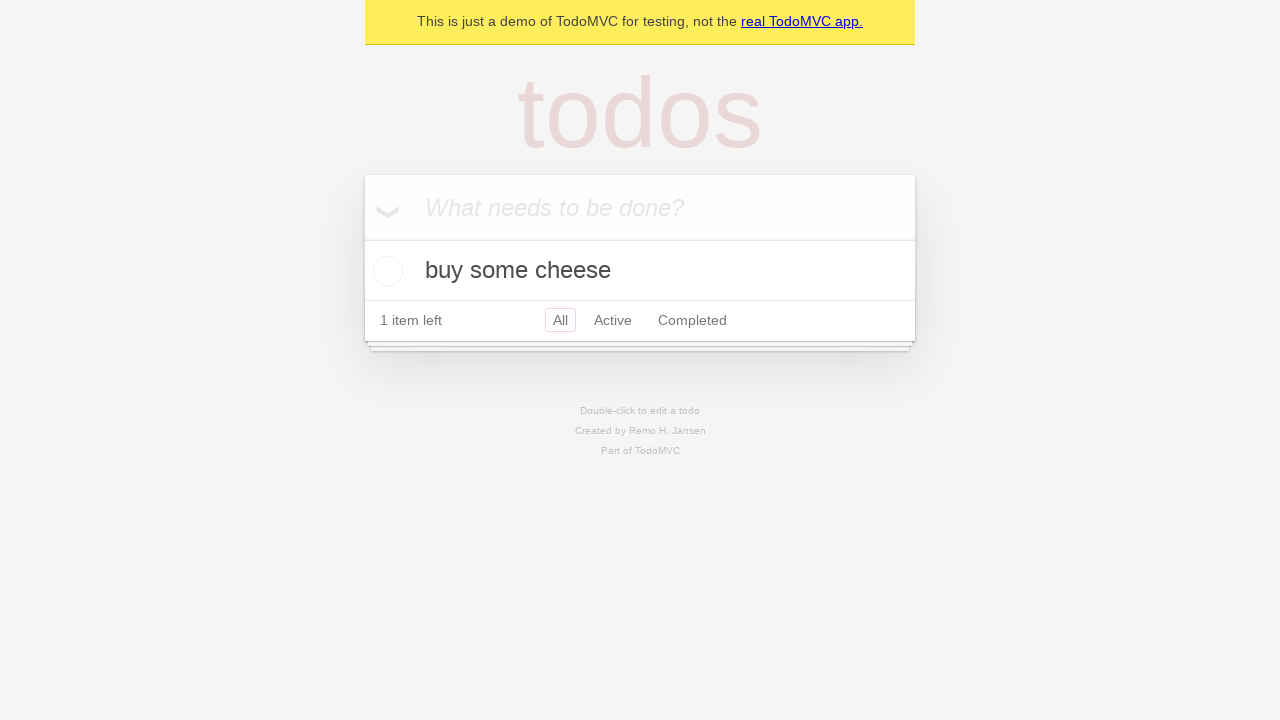

Filled todo input with 'feed the cat' on internal:attr=[placeholder="What needs to be done?"i]
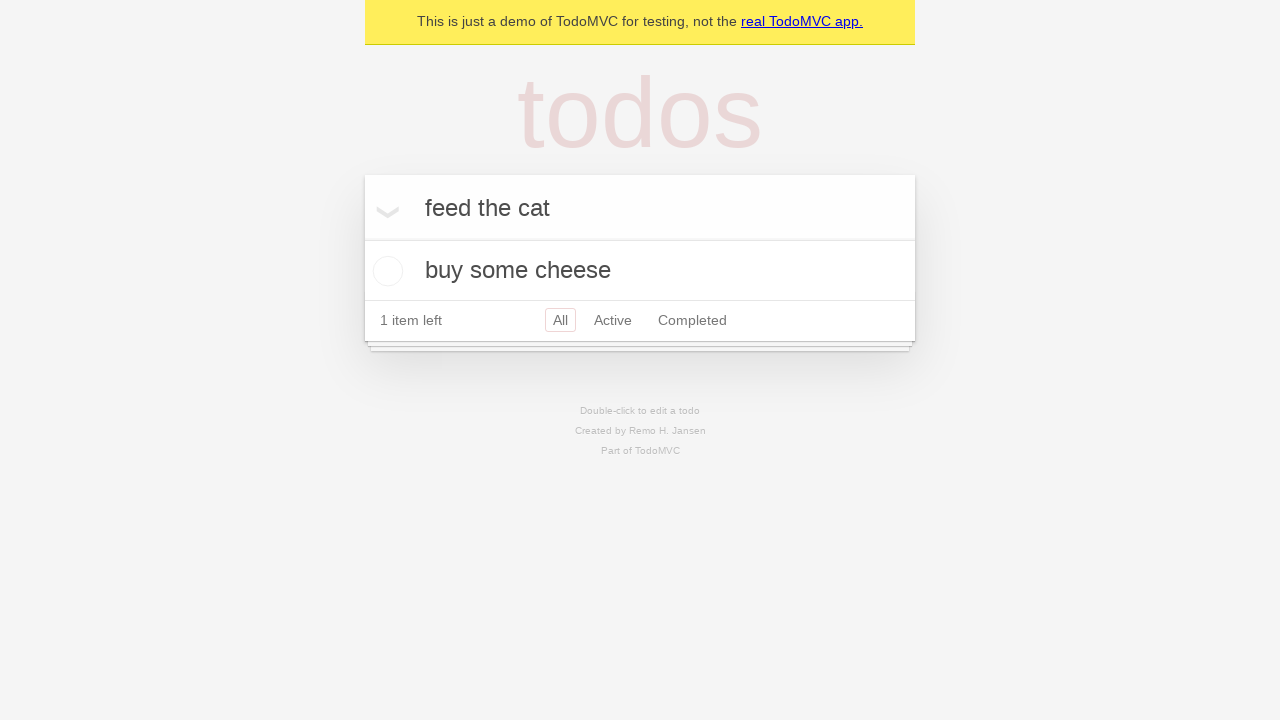

Pressed Enter to create second todo item on internal:attr=[placeholder="What needs to be done?"i]
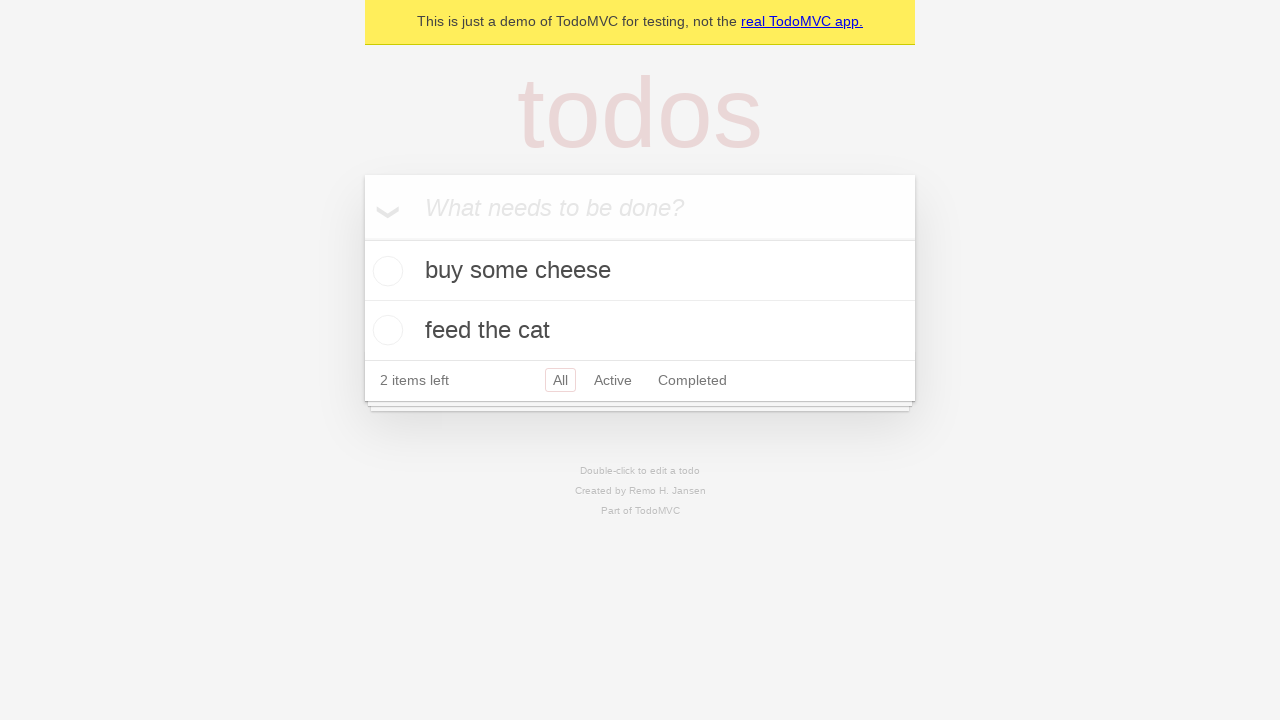

Checked the first todo item checkbox at (385, 271) on internal:testid=[data-testid="todo-item"s] >> nth=0 >> internal:role=checkbox
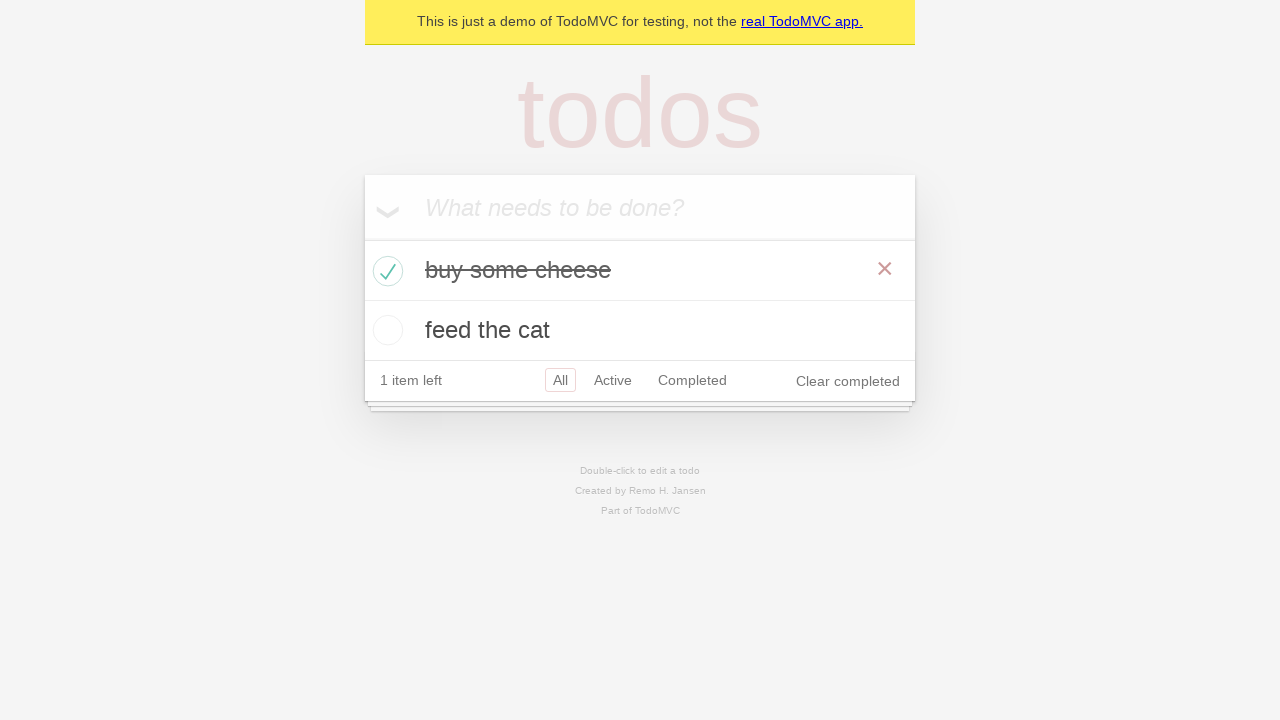

Waited for localStorage to confirm 1 item marked complete
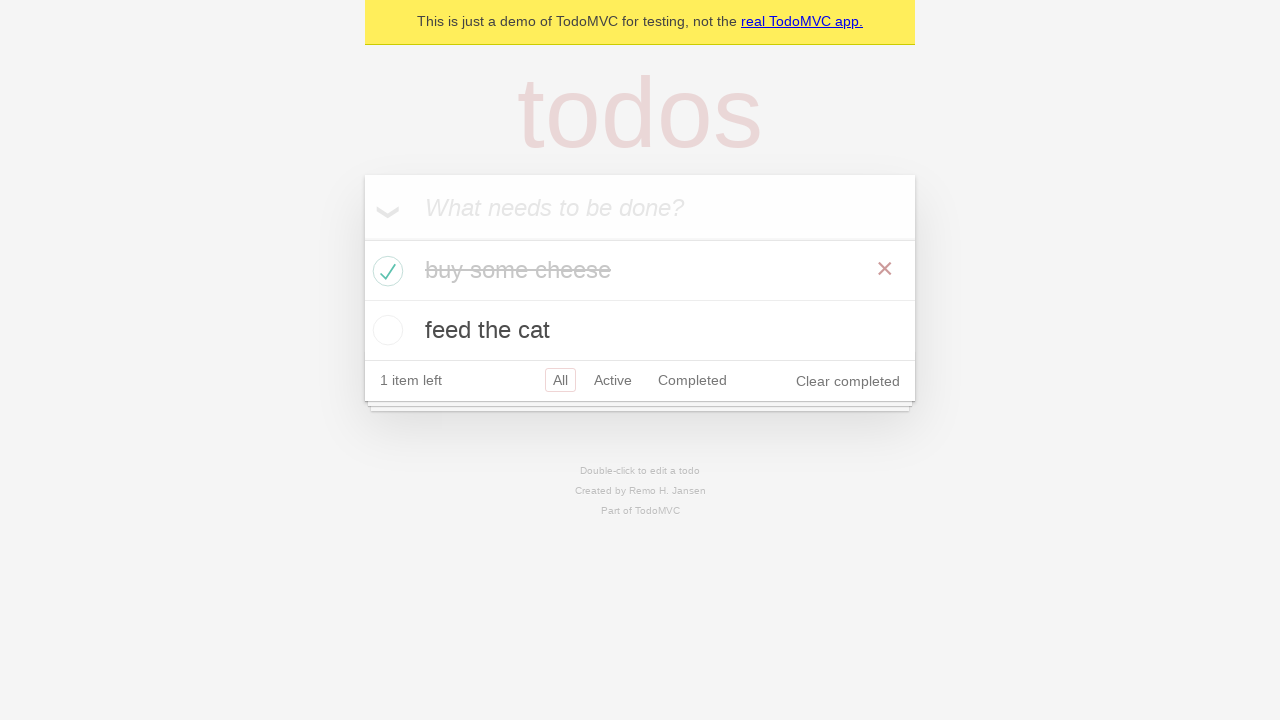

Unchecked the first todo item checkbox to mark as incomplete at (385, 271) on internal:testid=[data-testid="todo-item"s] >> nth=0 >> internal:role=checkbox
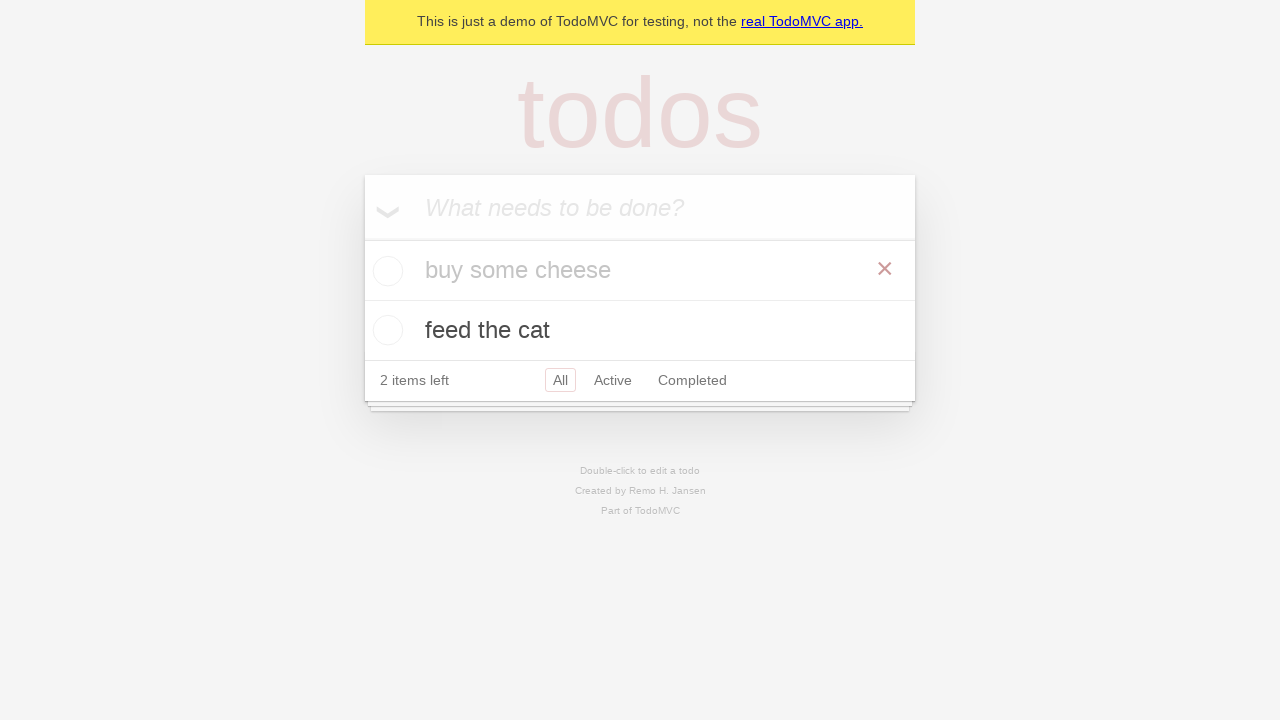

Waited for localStorage to confirm 0 items marked complete
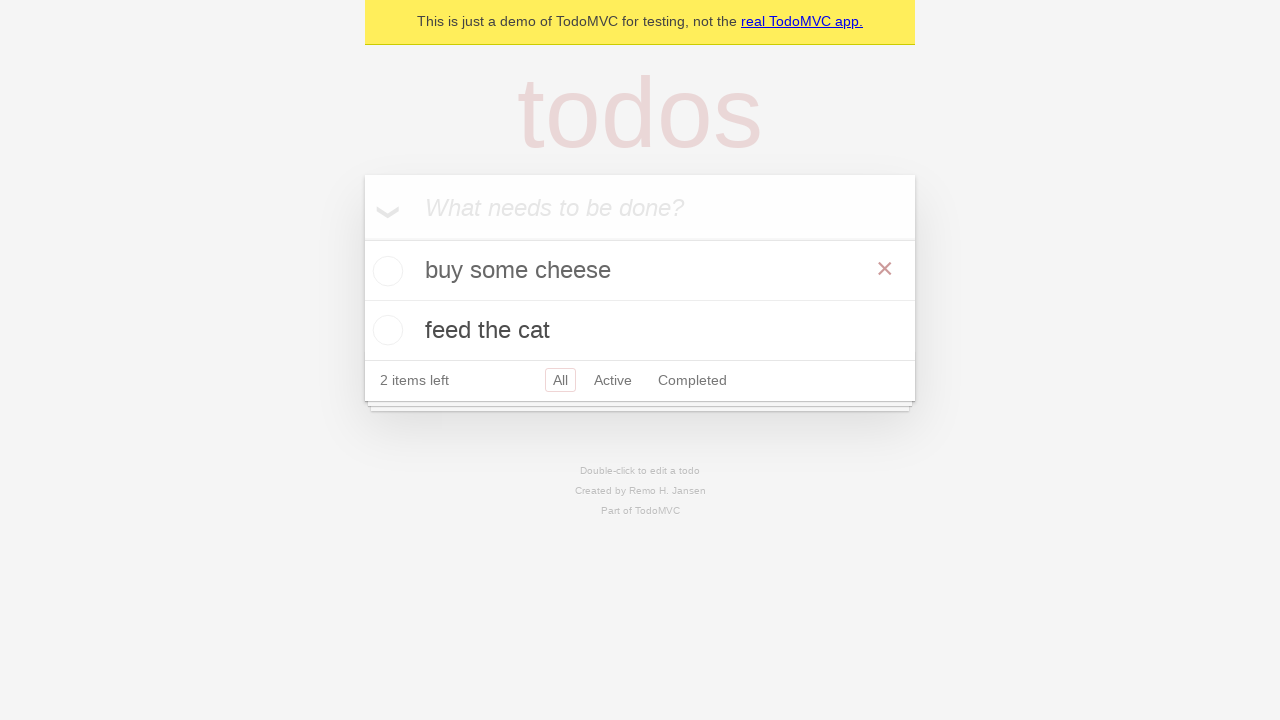

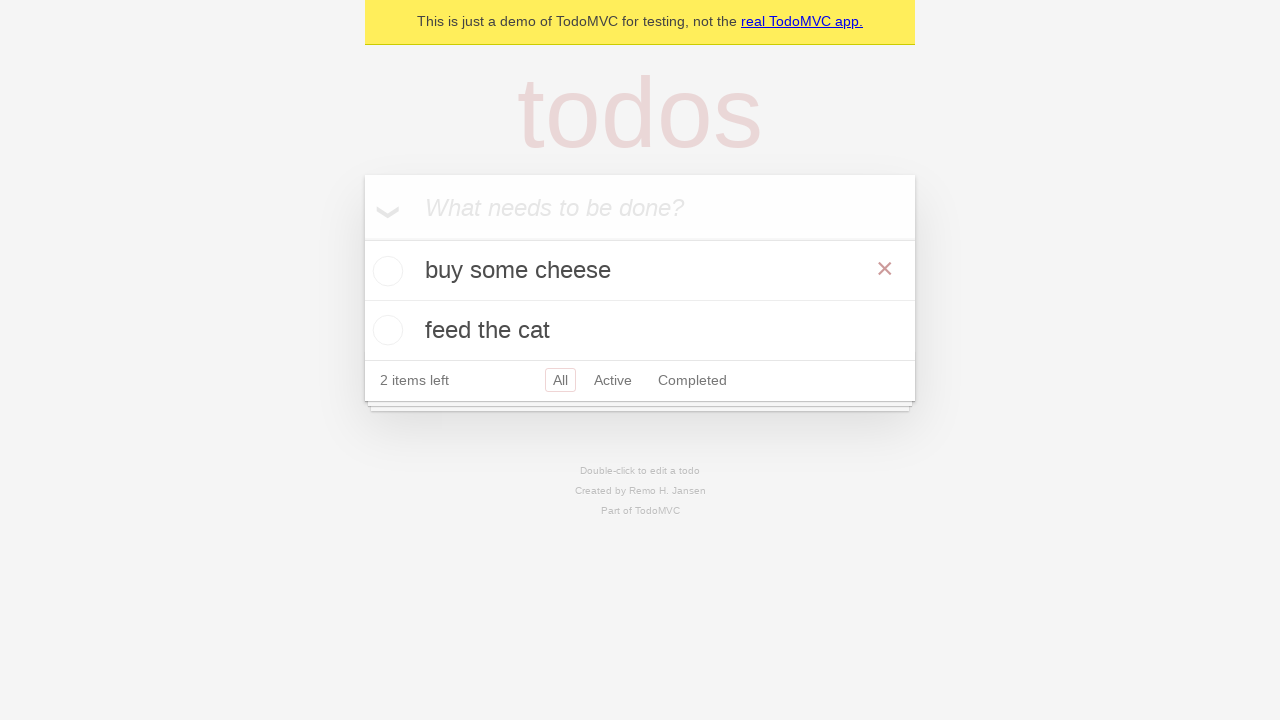